Tests drag and drop functionality by dragging an image element and dropping it into a target box element

Starting URL: http://formy-project.herokuapp.com/dragdrop

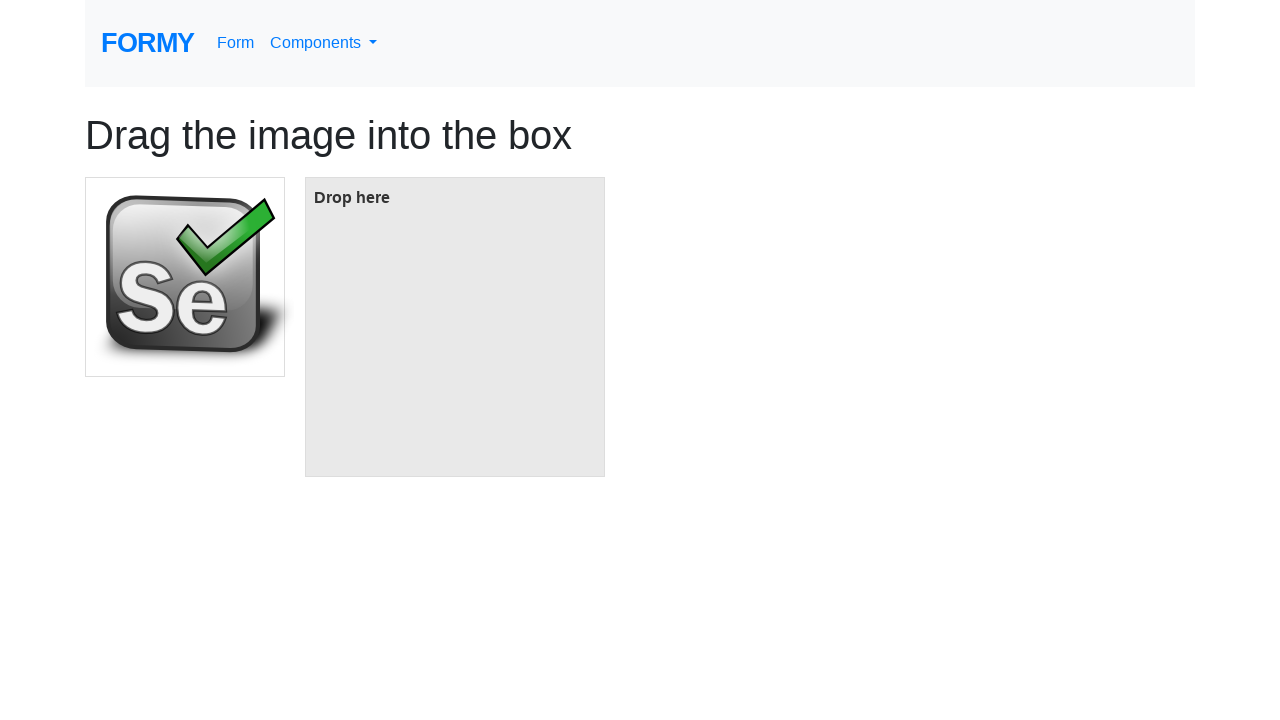

Waited for draggable image element to be visible
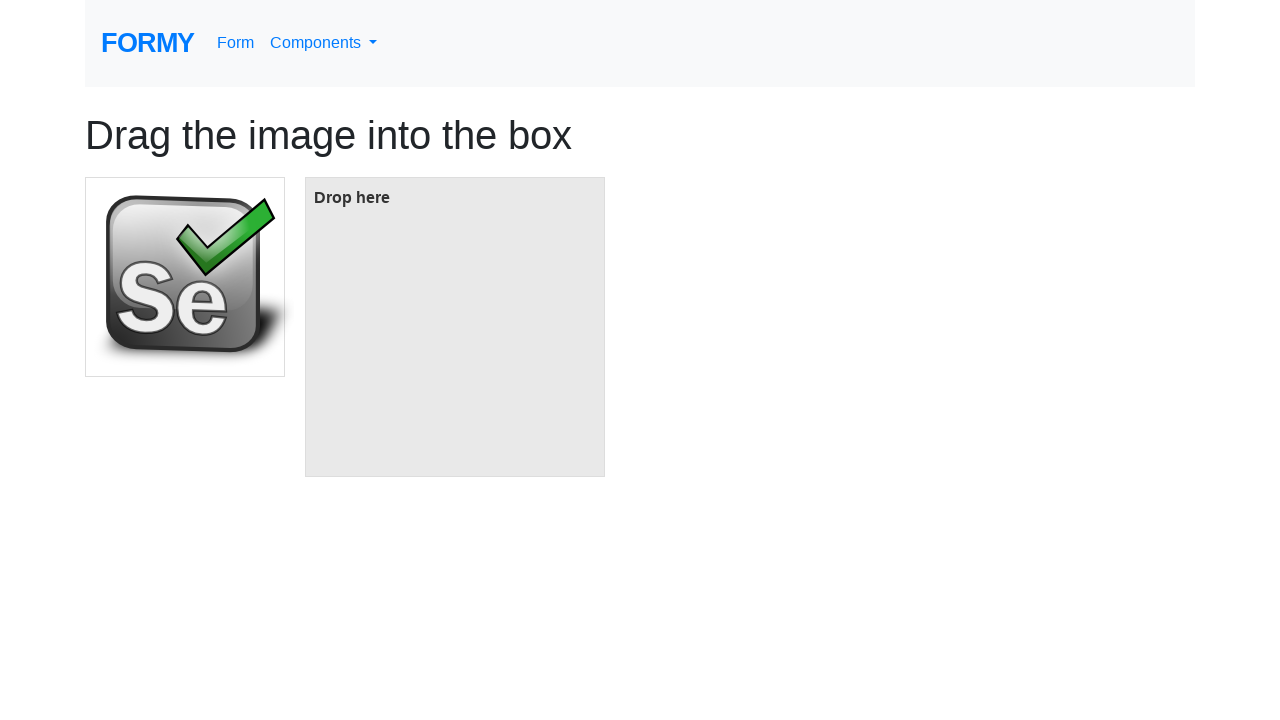

Waited for target box element to be visible
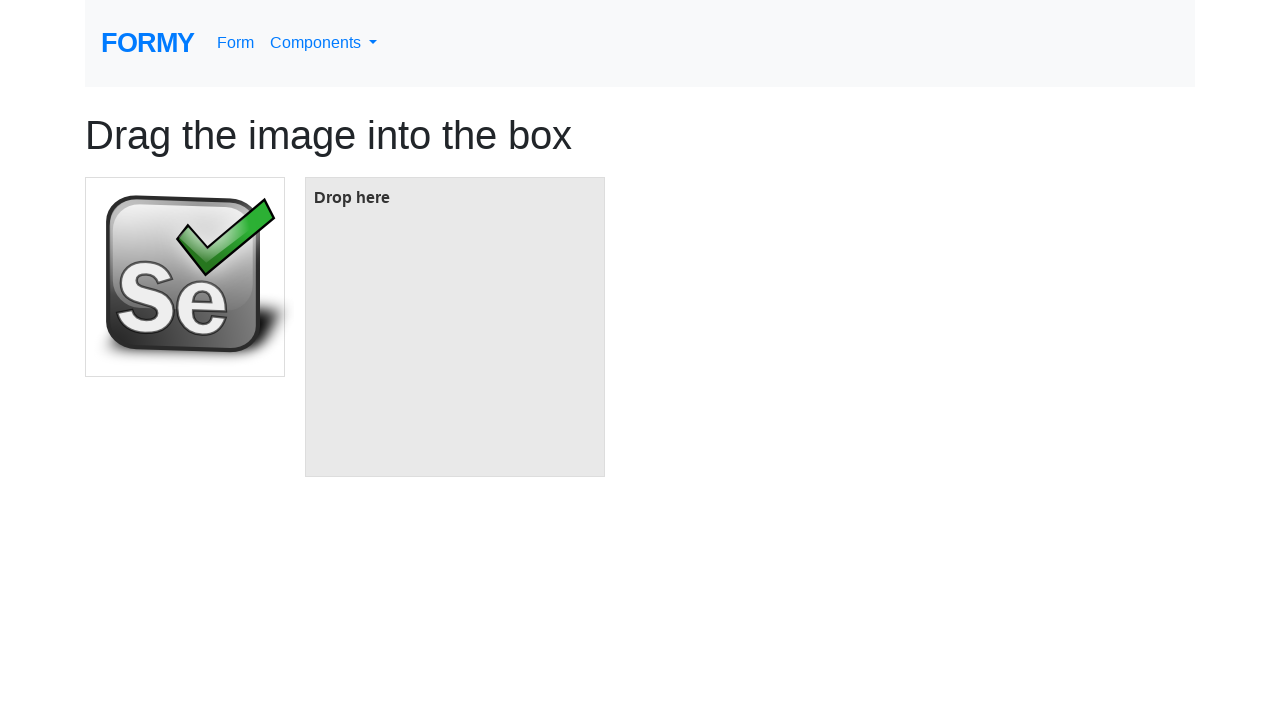

Dragged image element and dropped it into target box at (455, 327)
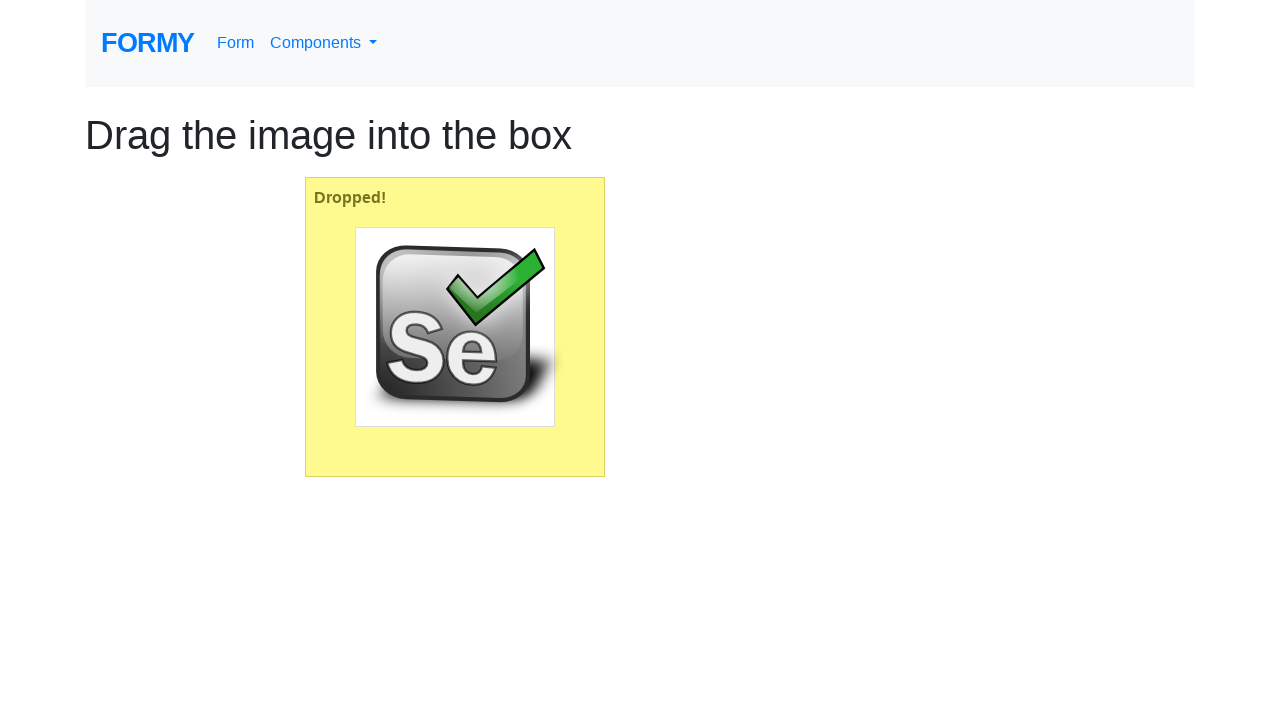

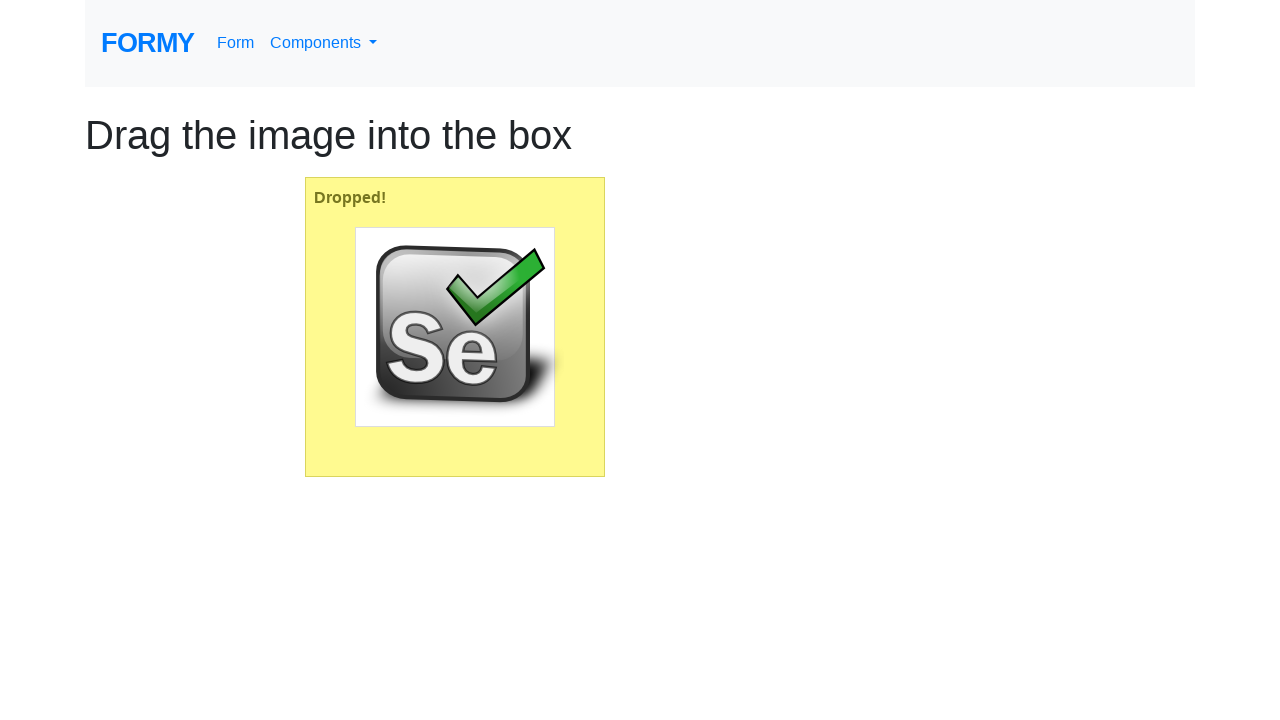